Tests dynamic loading functionality by clicking on the Dynamic Loading link, selecting Example 1, clicking the Start button, and verifying that the "Hello World!" text is displayed after loading completes.

Starting URL: https://the-internet.herokuapp.com/

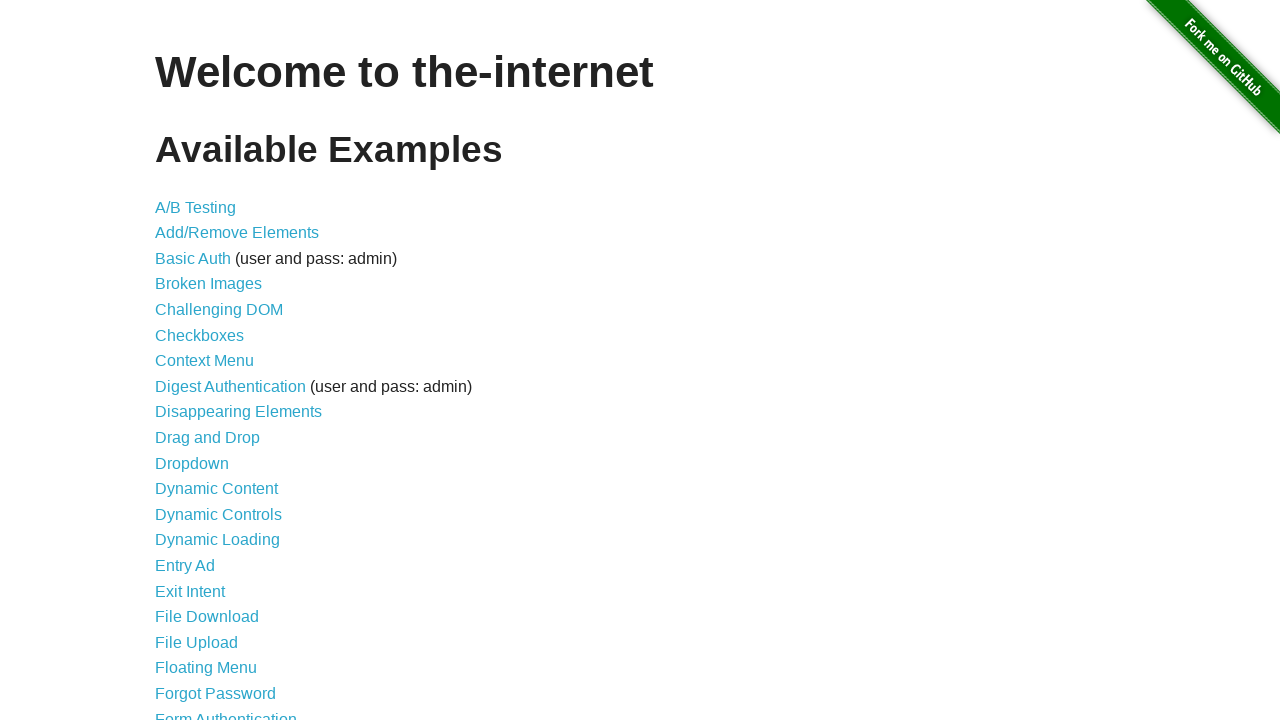

Clicked on the 'Dynamic Loading' link at (218, 540) on xpath=//*[@id='content']/ul/li[14]/a
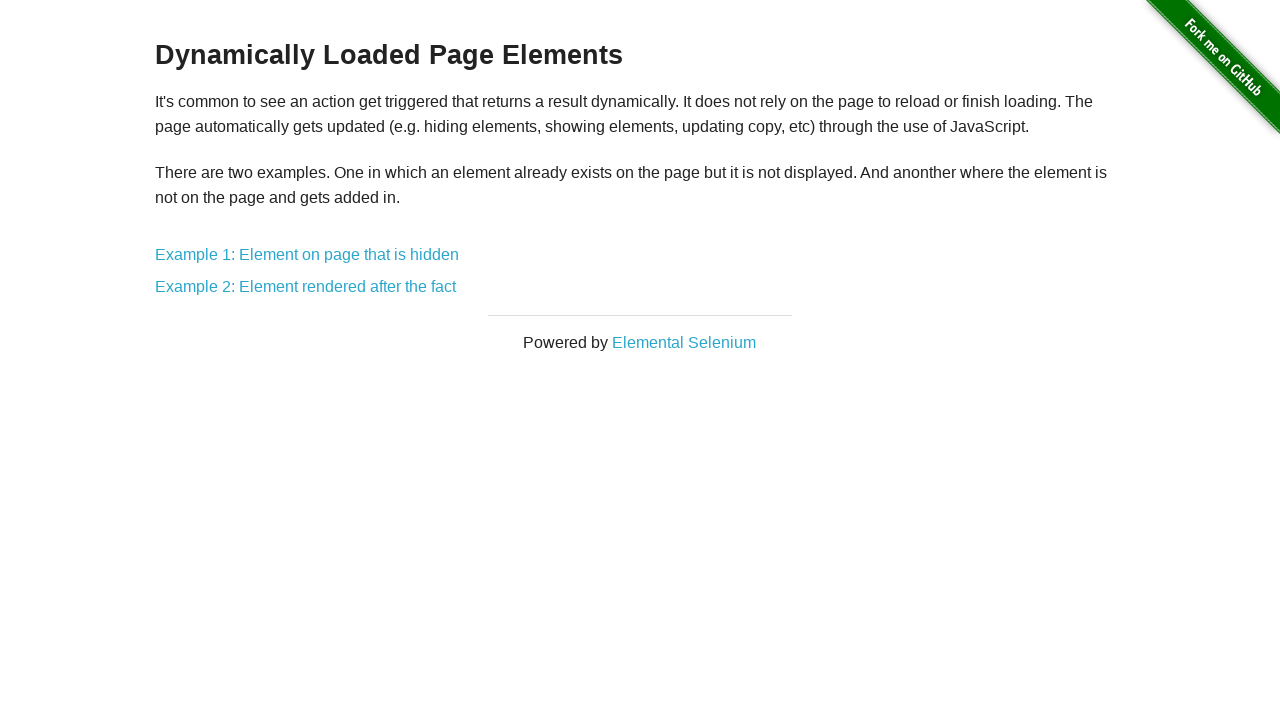

Clicked on 'Example 1' link at (307, 255) on xpath=//*[@id='content']/div/a[1]
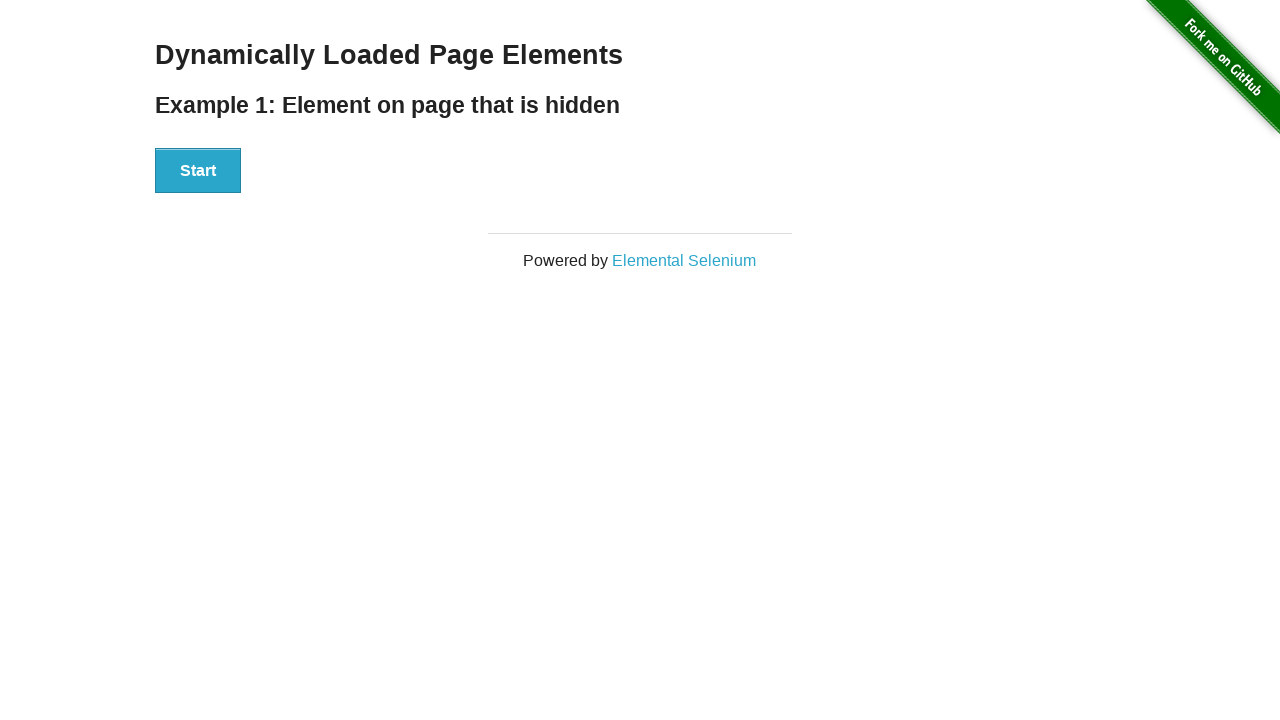

Clicked the 'Start' button to initiate dynamic loading at (198, 171) on xpath=//*[@id='start']/button
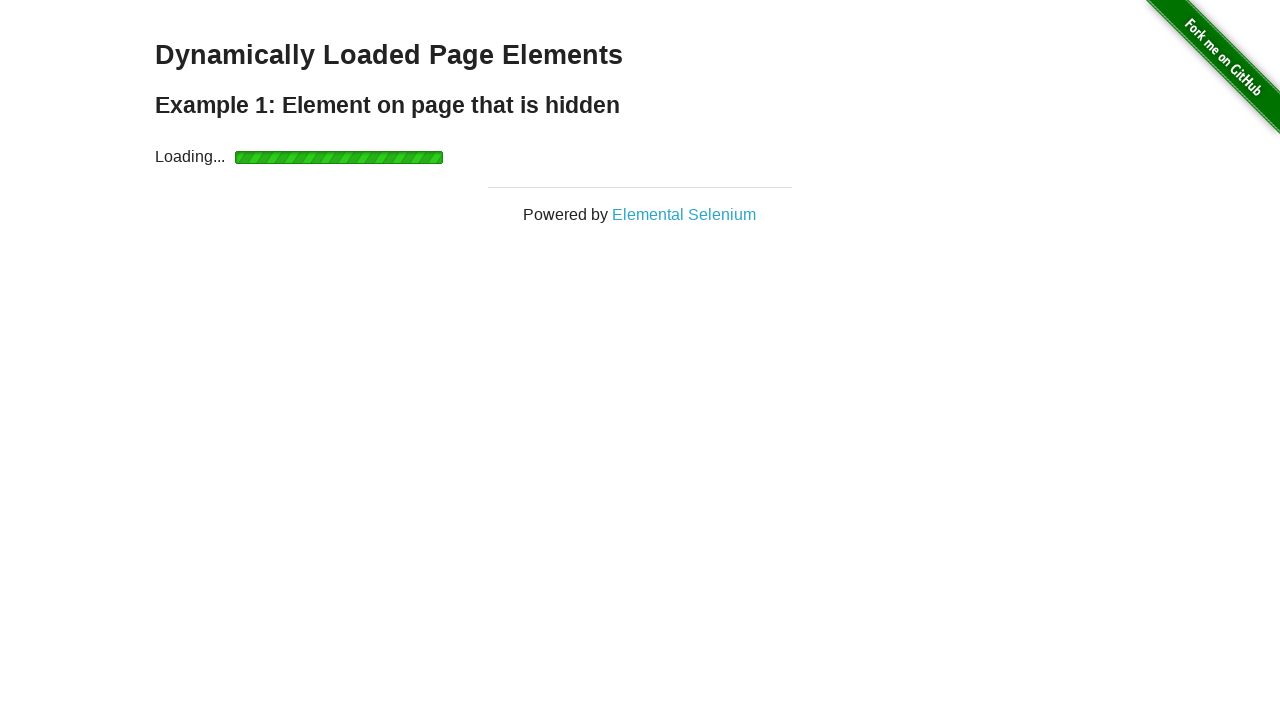

Waited for 'Hello World!' element to become visible after loading completes
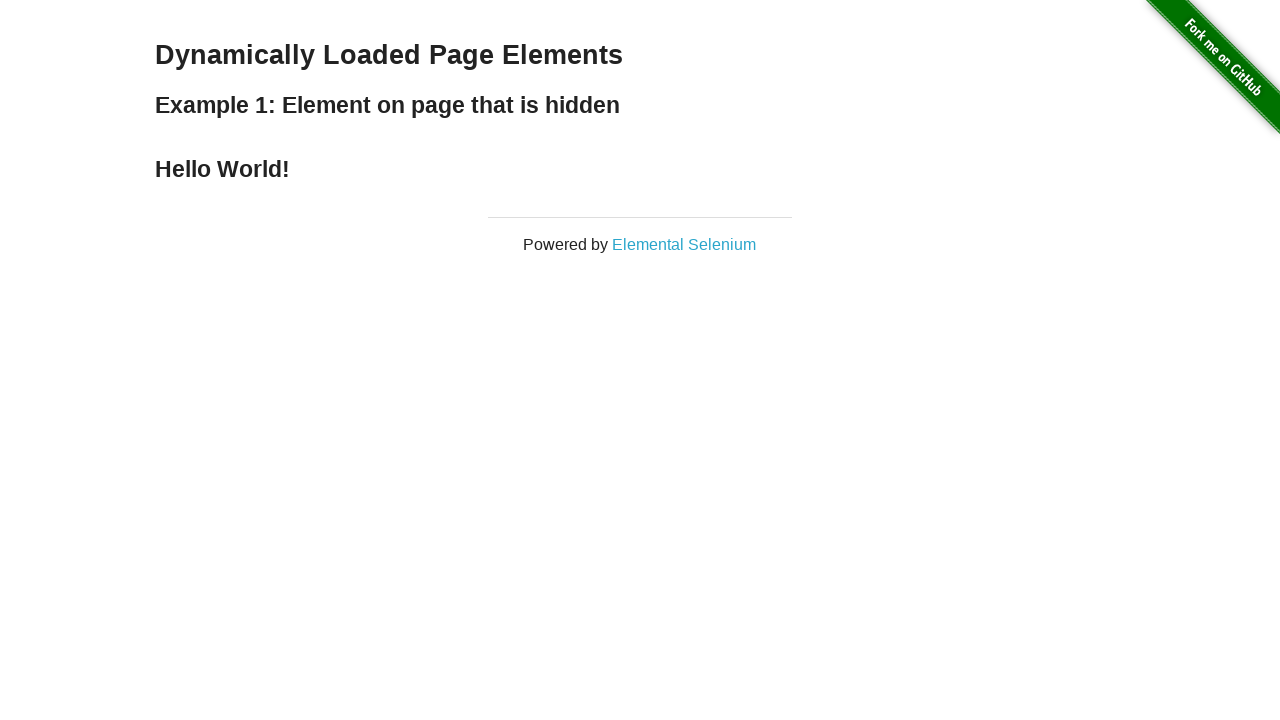

Verified that the 'Hello World!' element is visible
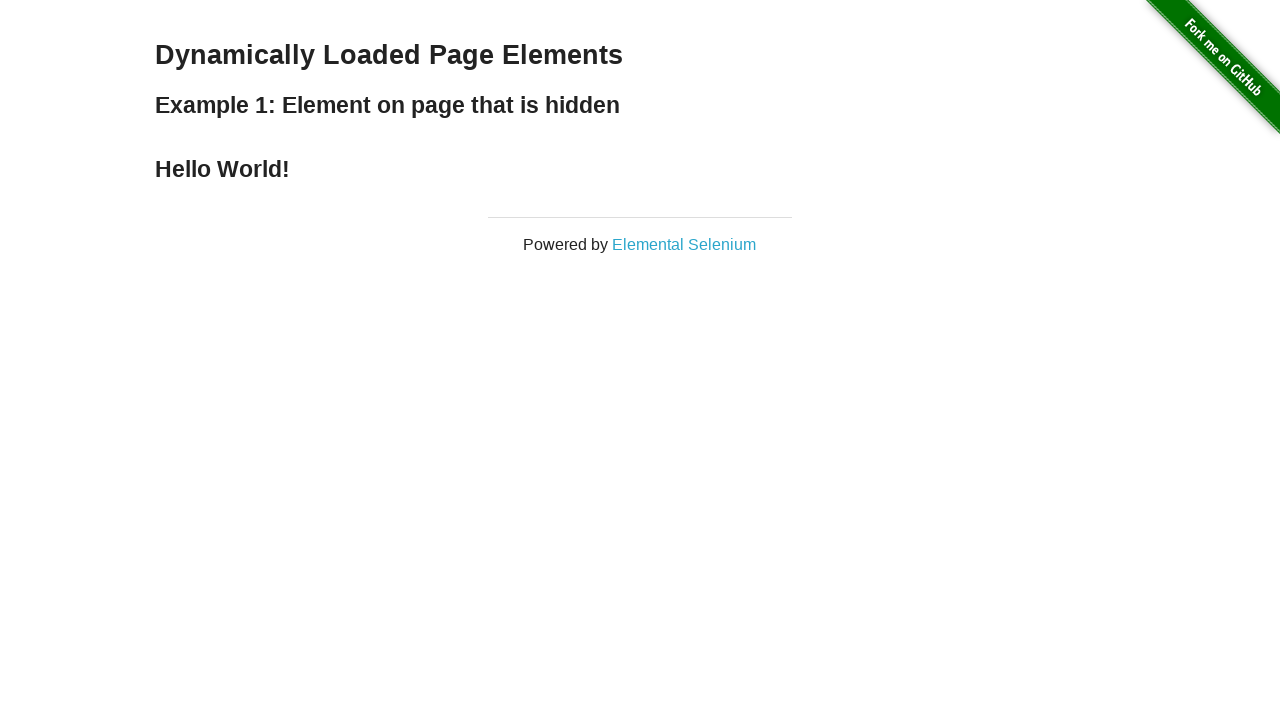

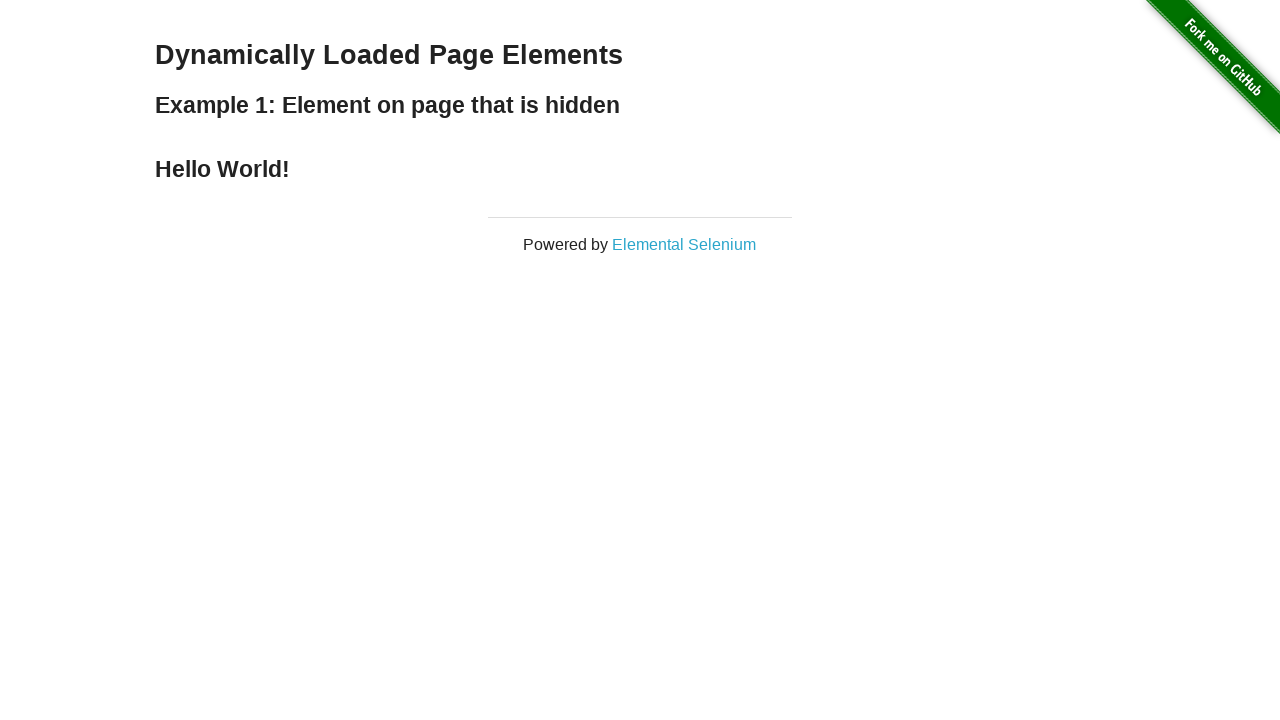